Navigates to CVS and sets the browser window to a specific size of 350x400 pixels

Starting URL: https://www.cvs.com

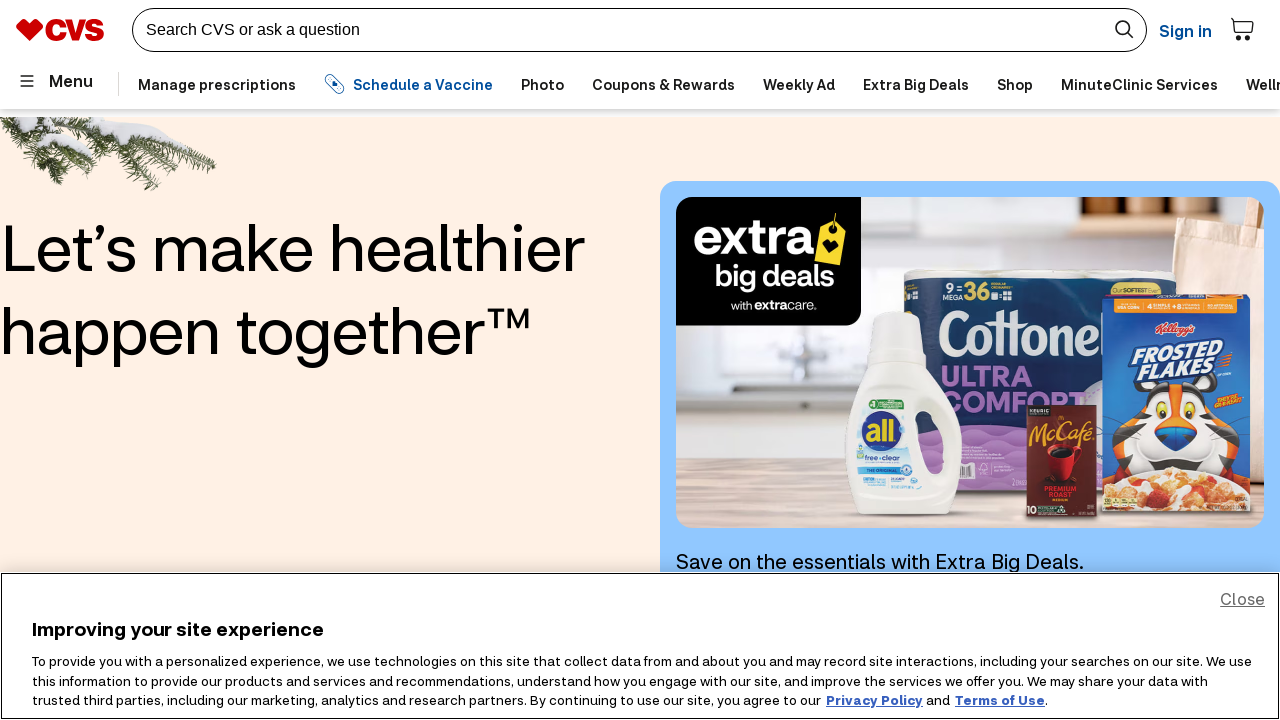

Set browser window size to 350x400 pixels
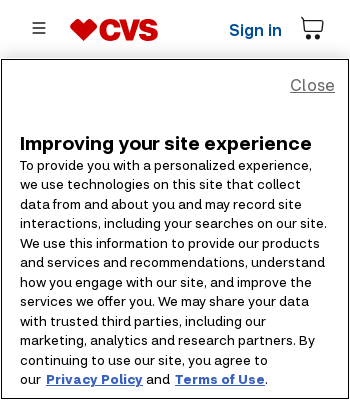

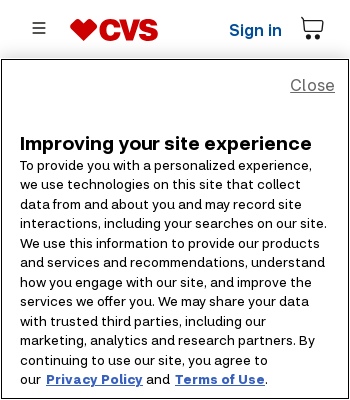